Tests visual element highlighting by navigating to a page with a large table and visually highlighting a specific element using JavaScript to apply a red dashed border style.

Starting URL: https://the-internet.herokuapp.com/large

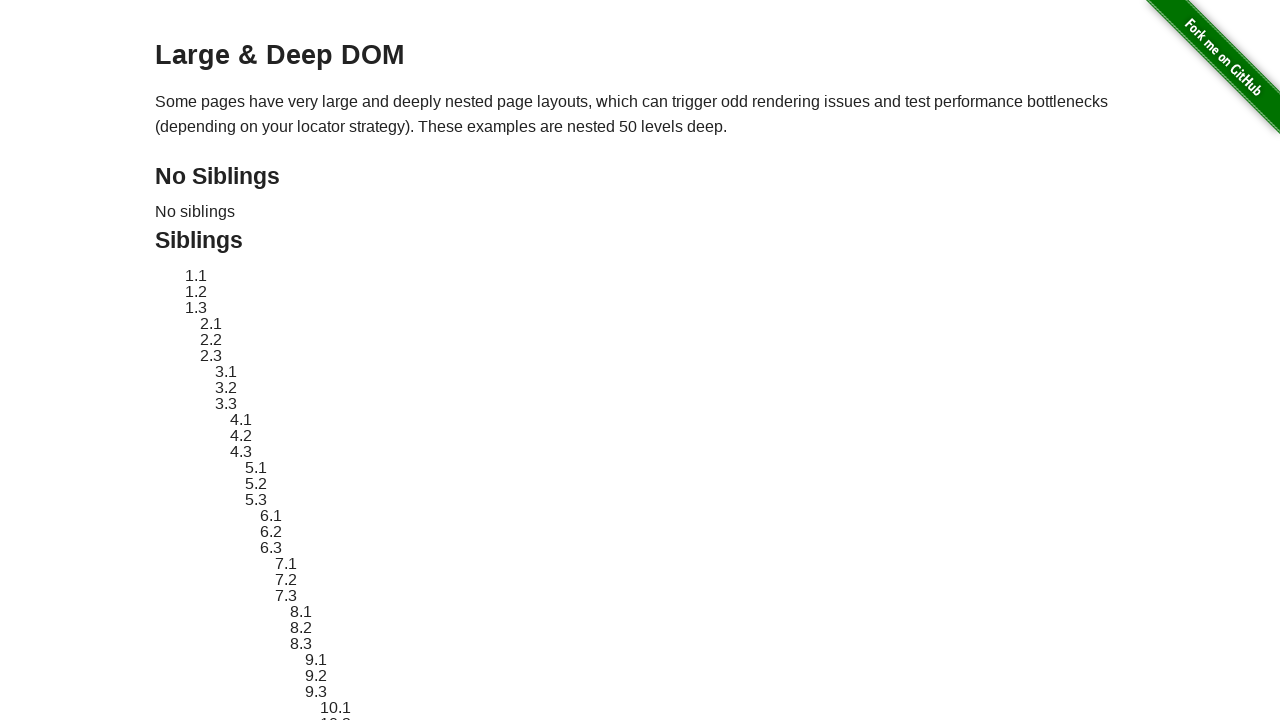

Navigated to the large table page
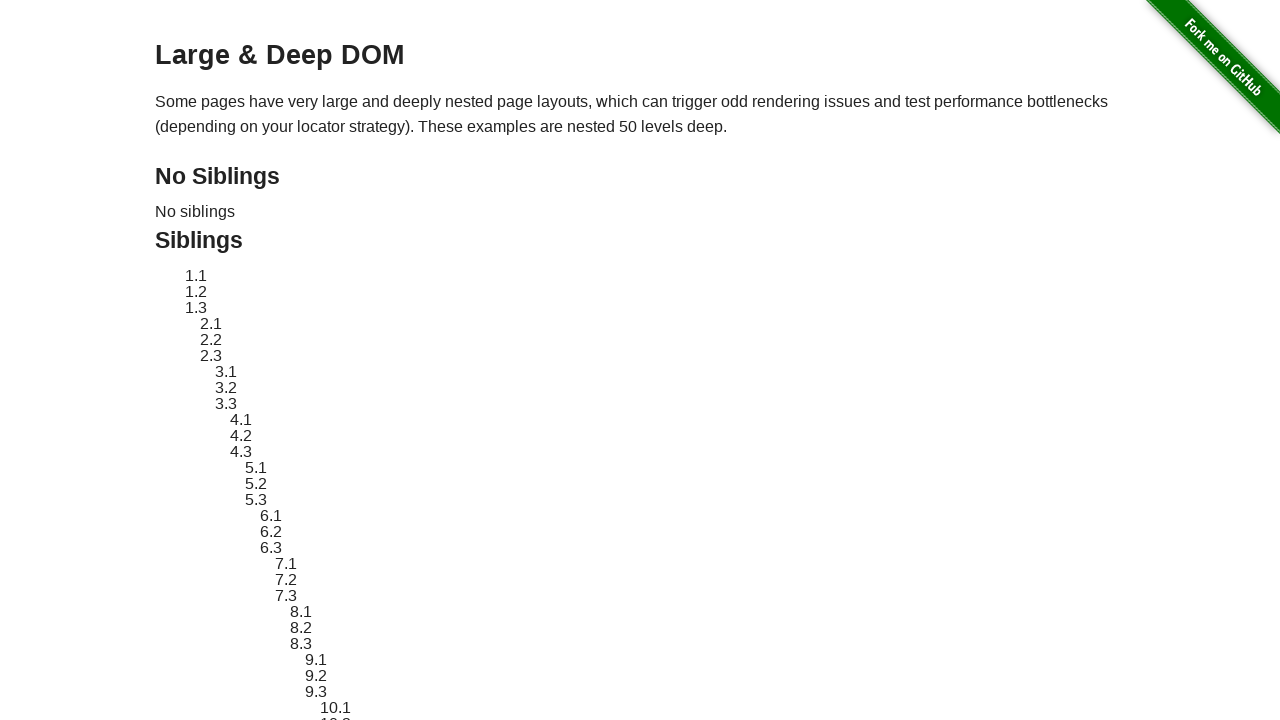

Located target element with ID sibling-2.3
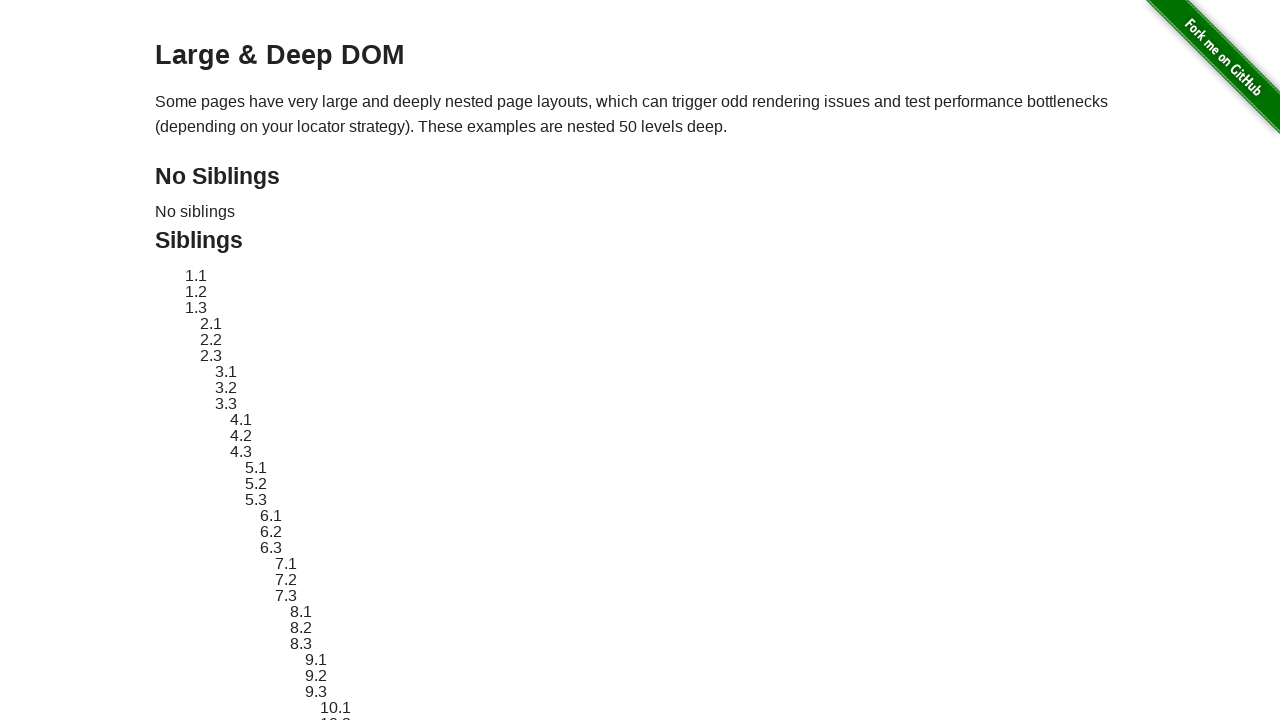

Retrieved original style attribute from target element
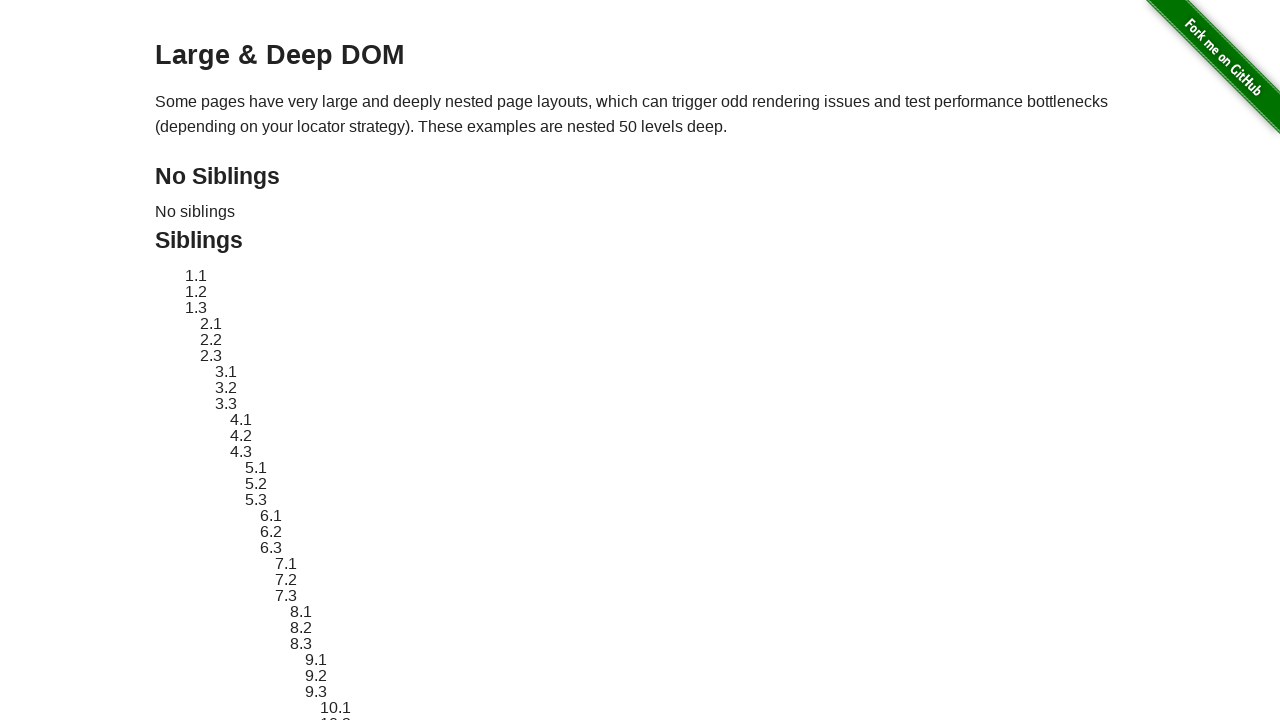

Applied red dashed border highlight to target element
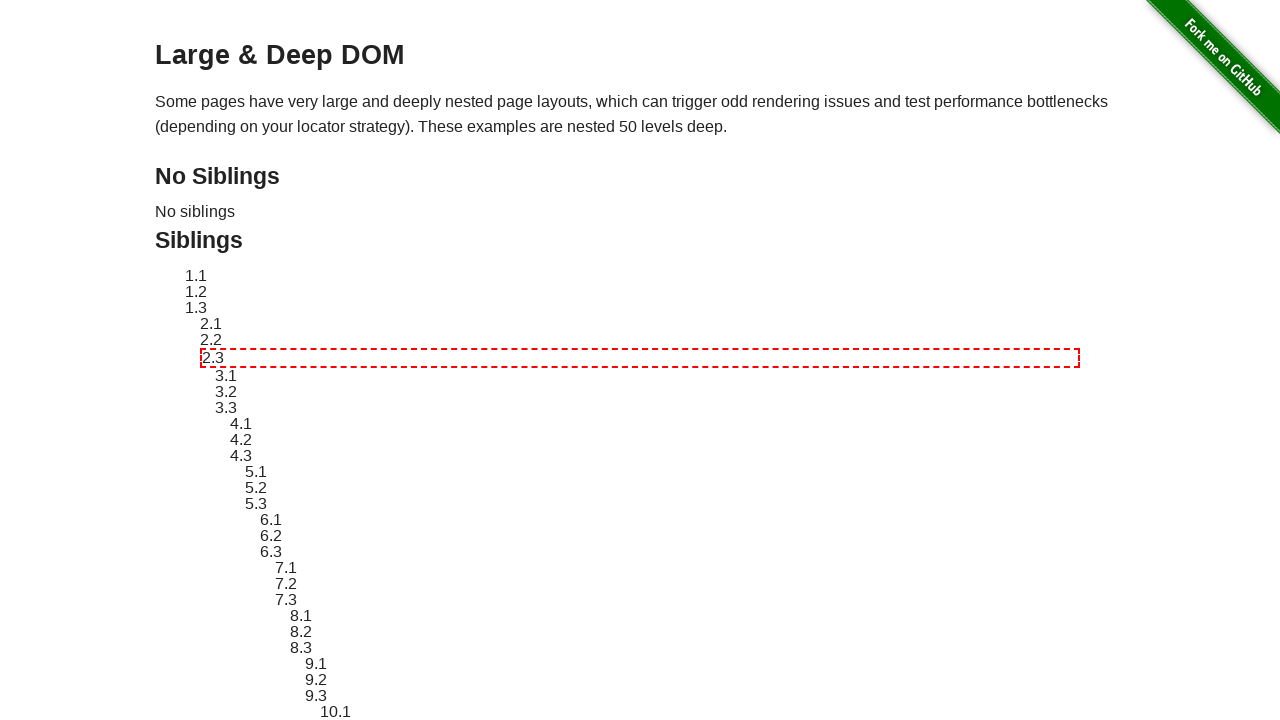

Waited 2 seconds to visually observe the highlight effect
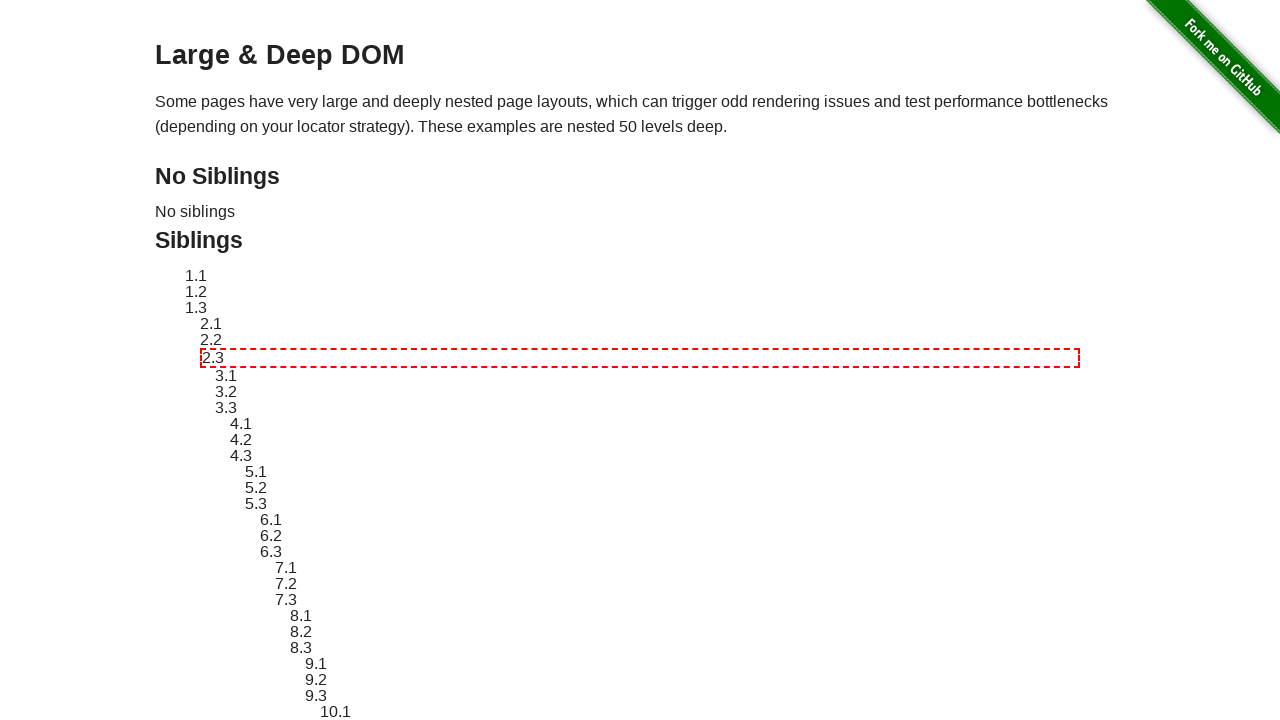

Reverted target element to original style
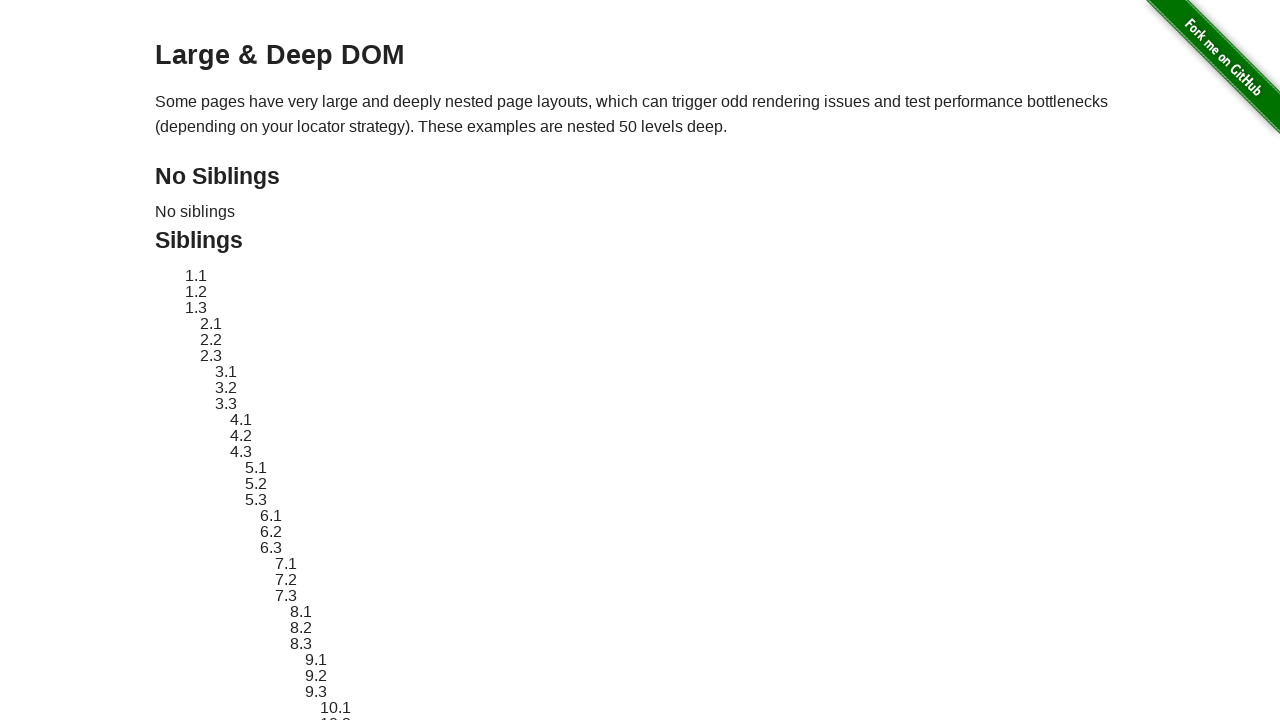

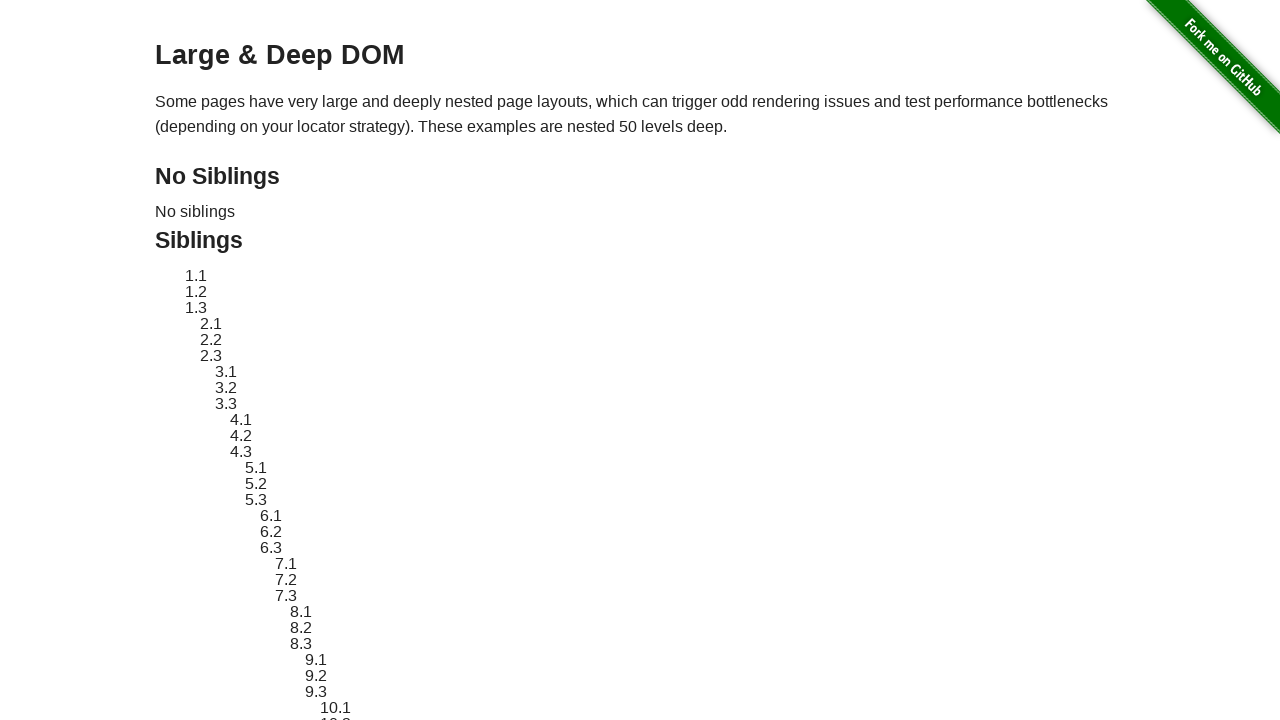